Demonstrates locating and clicking a submit button using the getByRole locator method.

Starting URL: https://opensource-demo.orangehrmlive.com/web/index.php/auth/login

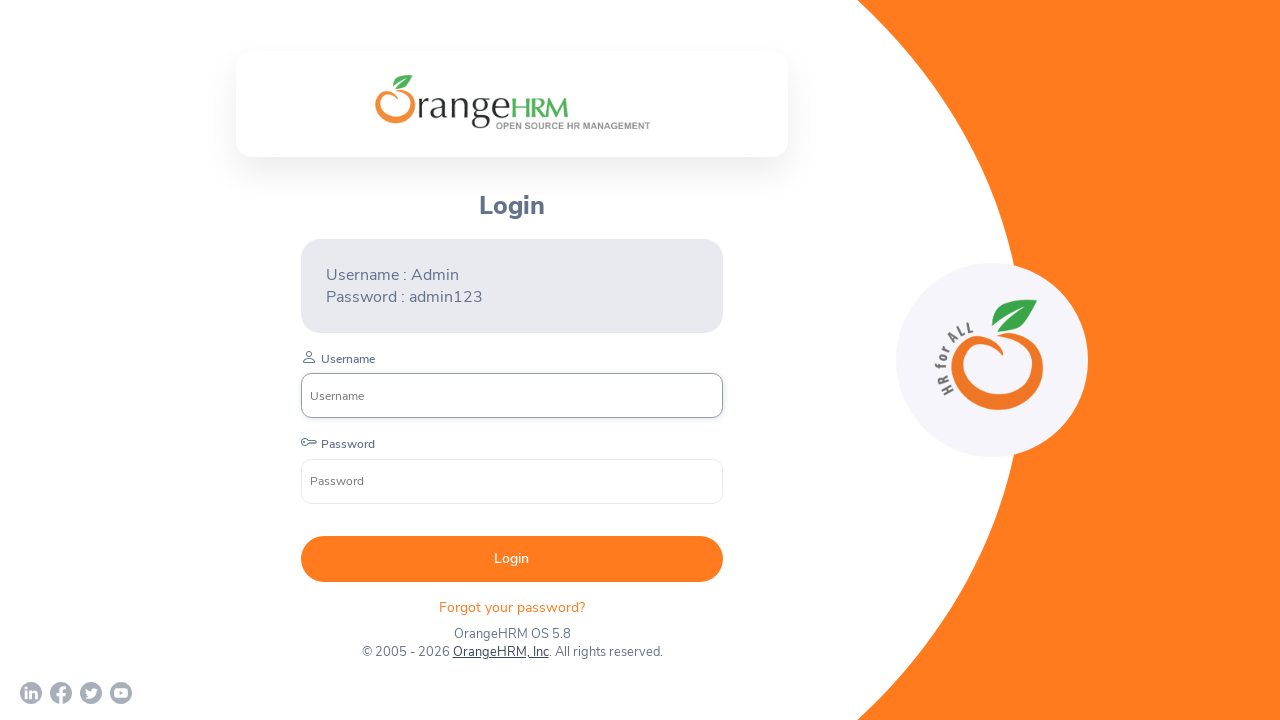

Located and clicked Login submit button using getByRole locator at (512, 559) on internal:role=button[name="Login"i]
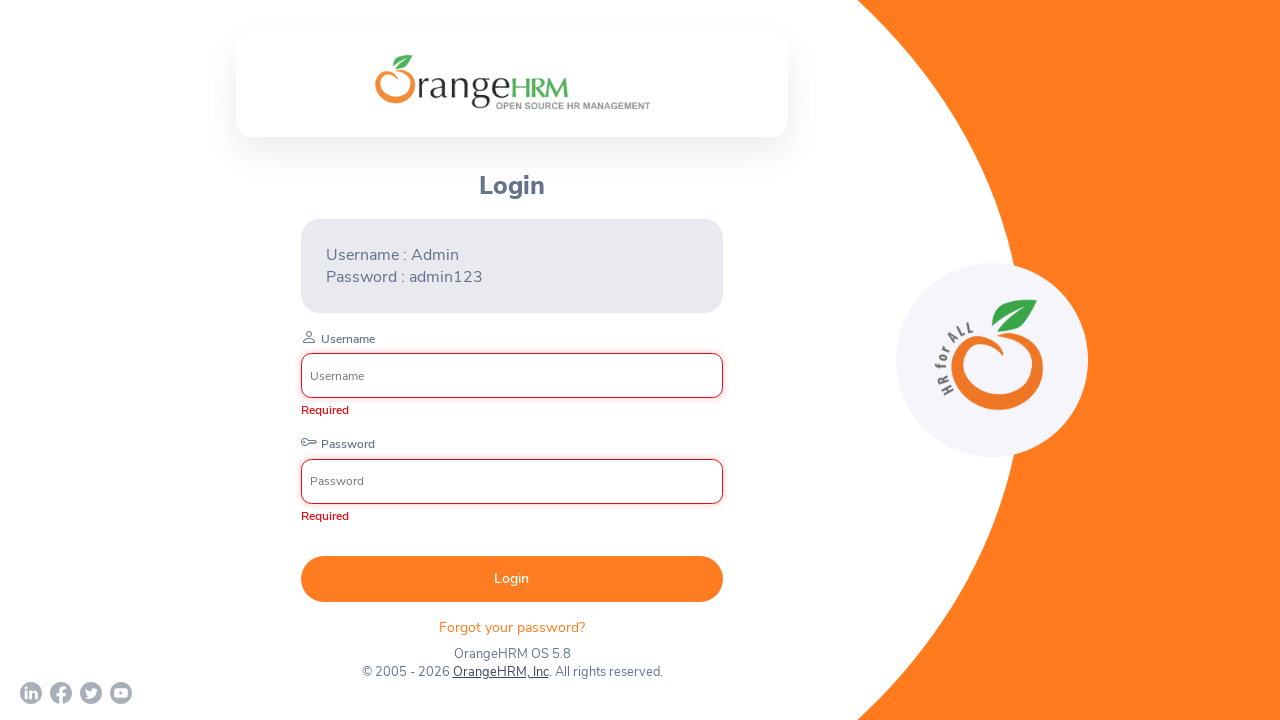

Waited for page response after login submission
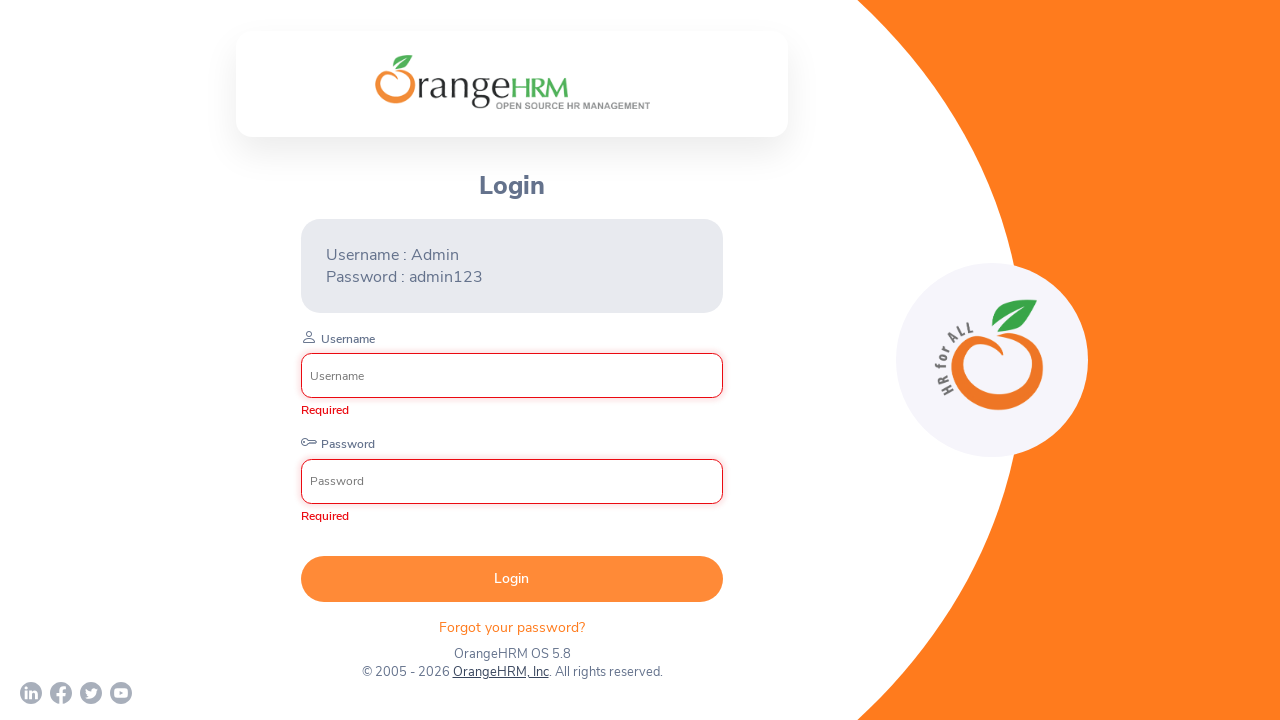

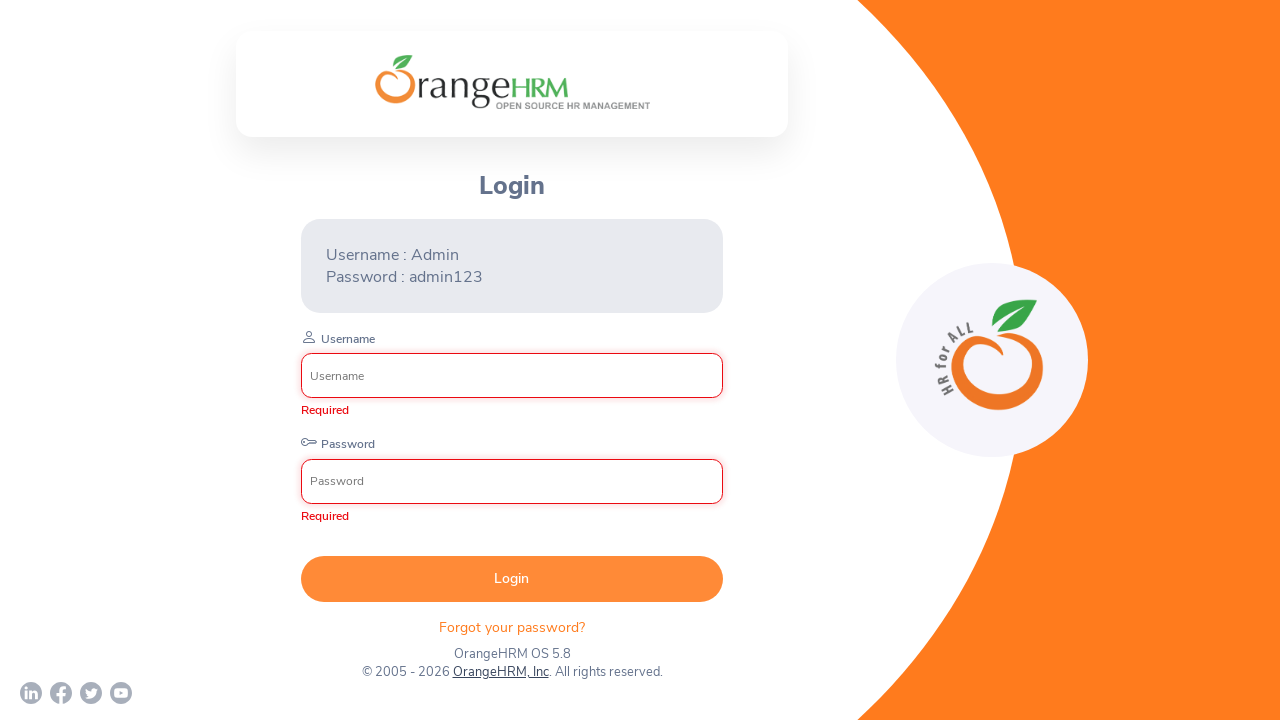